Navigates from the homepage to the comments page by clicking the comments link

Starting URL: https://news.ycombinator.com

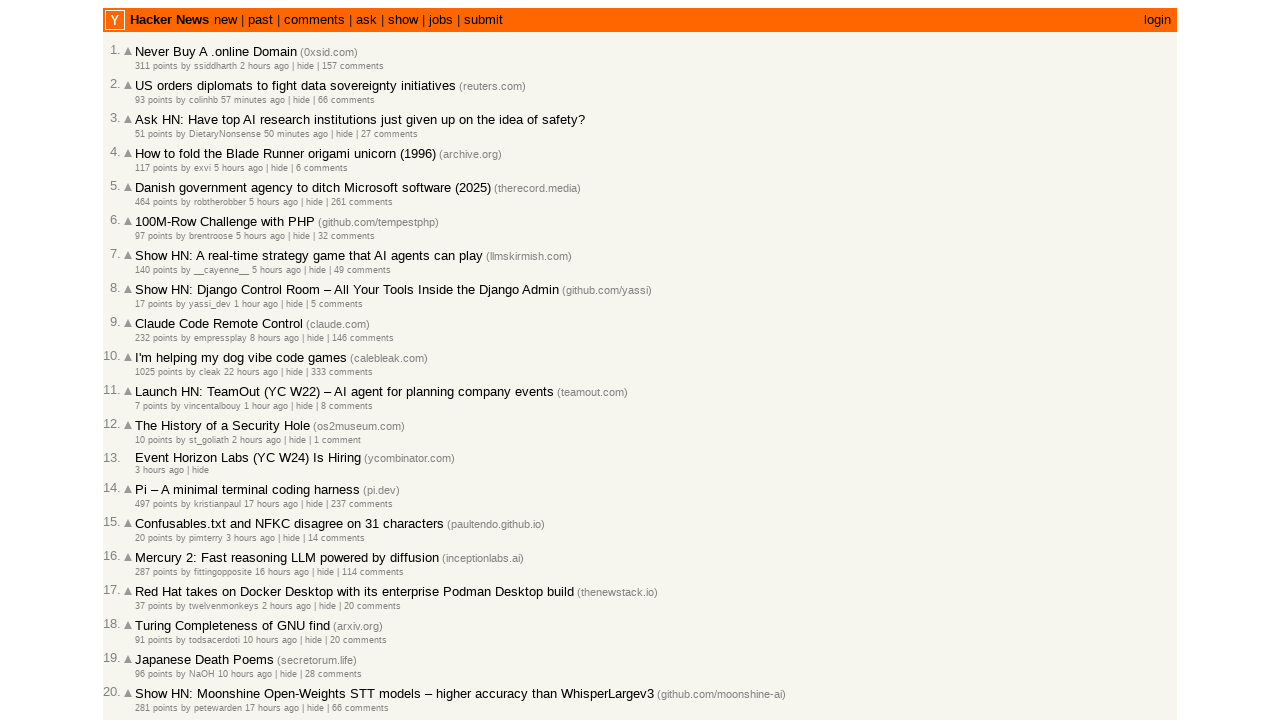

Clicked the comments link to navigate to comments page at (314, 20) on a[href='newcomments']
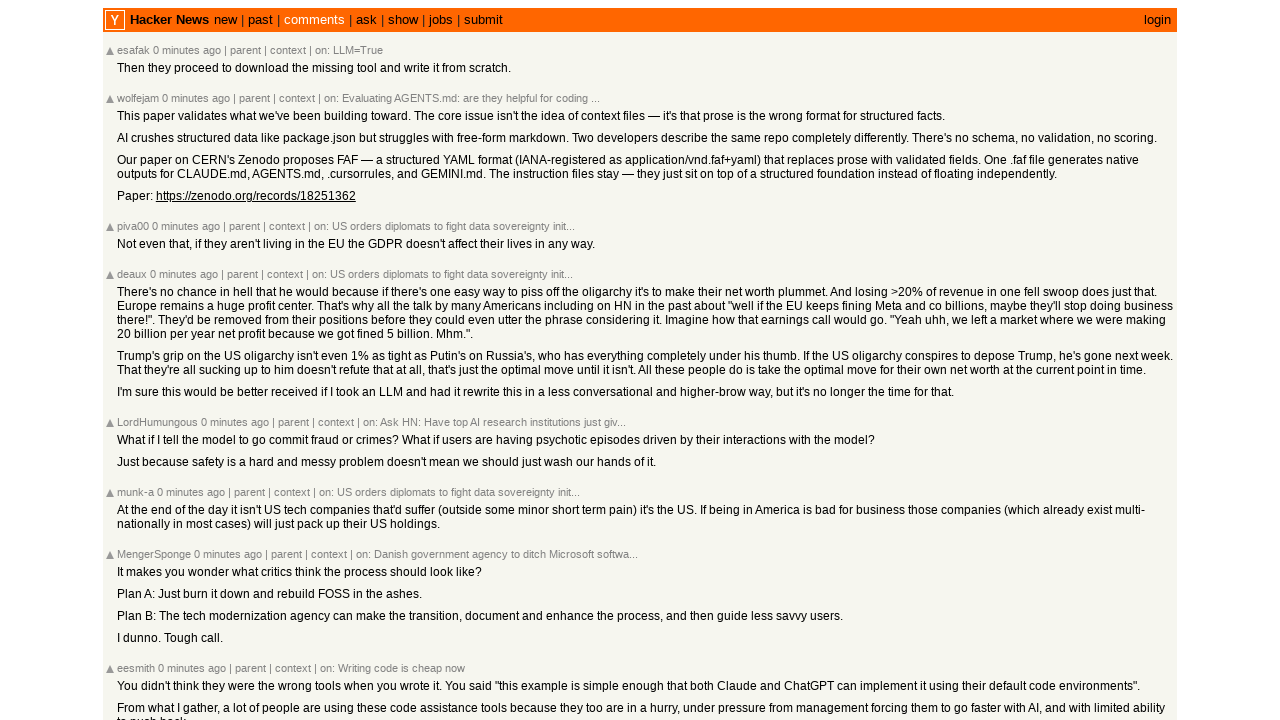

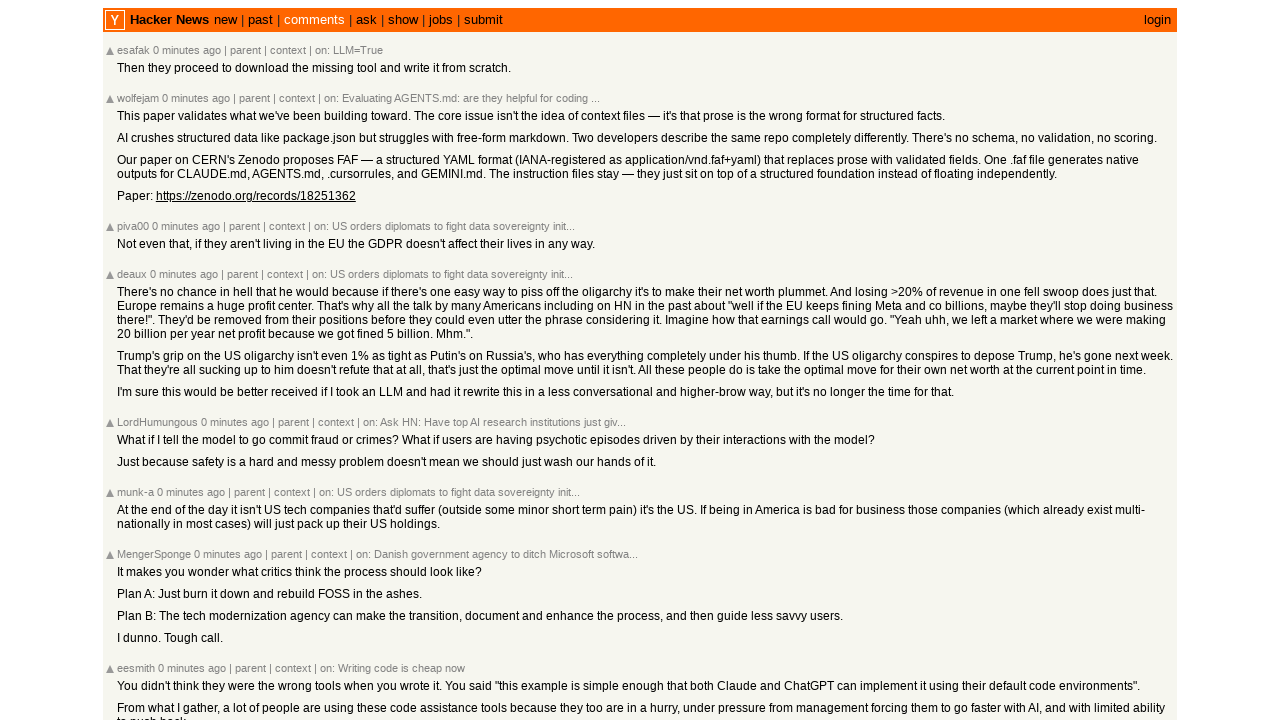